Navigates to anhtester.com homepage and clicks on the "Website Testing" service card

Starting URL: https://anhtester.com

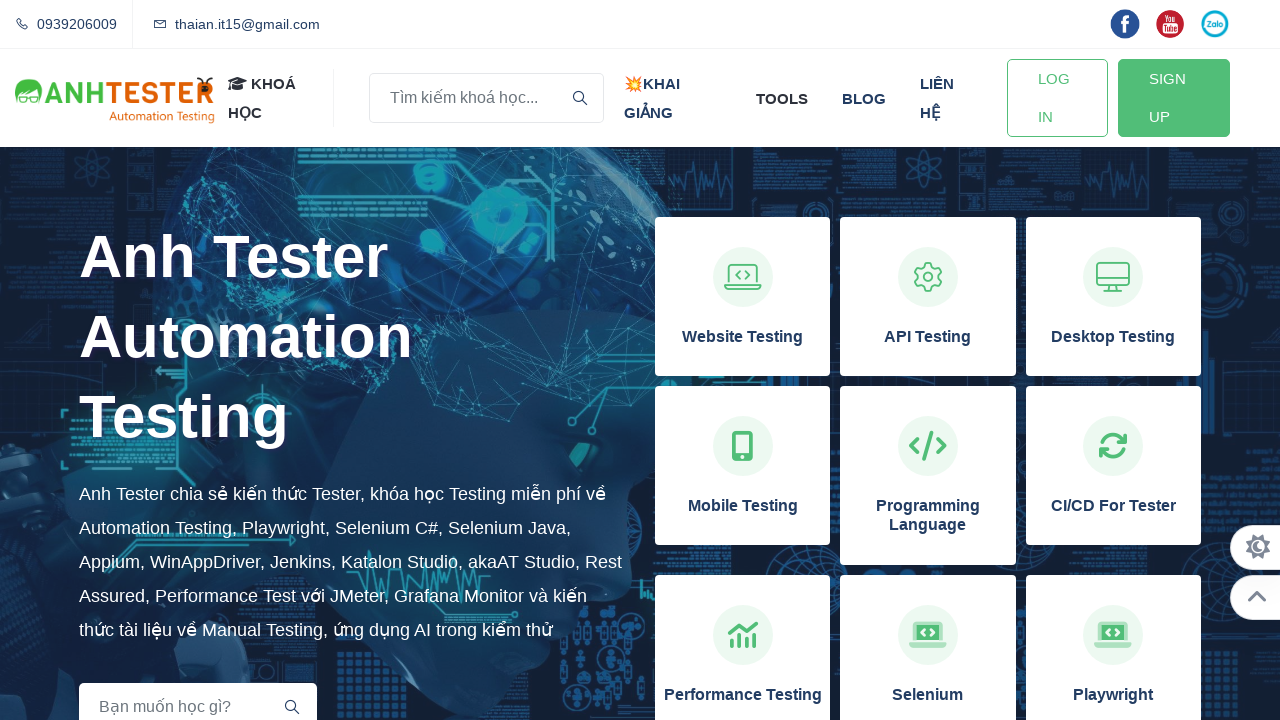

Navigated to anhtester.com homepage
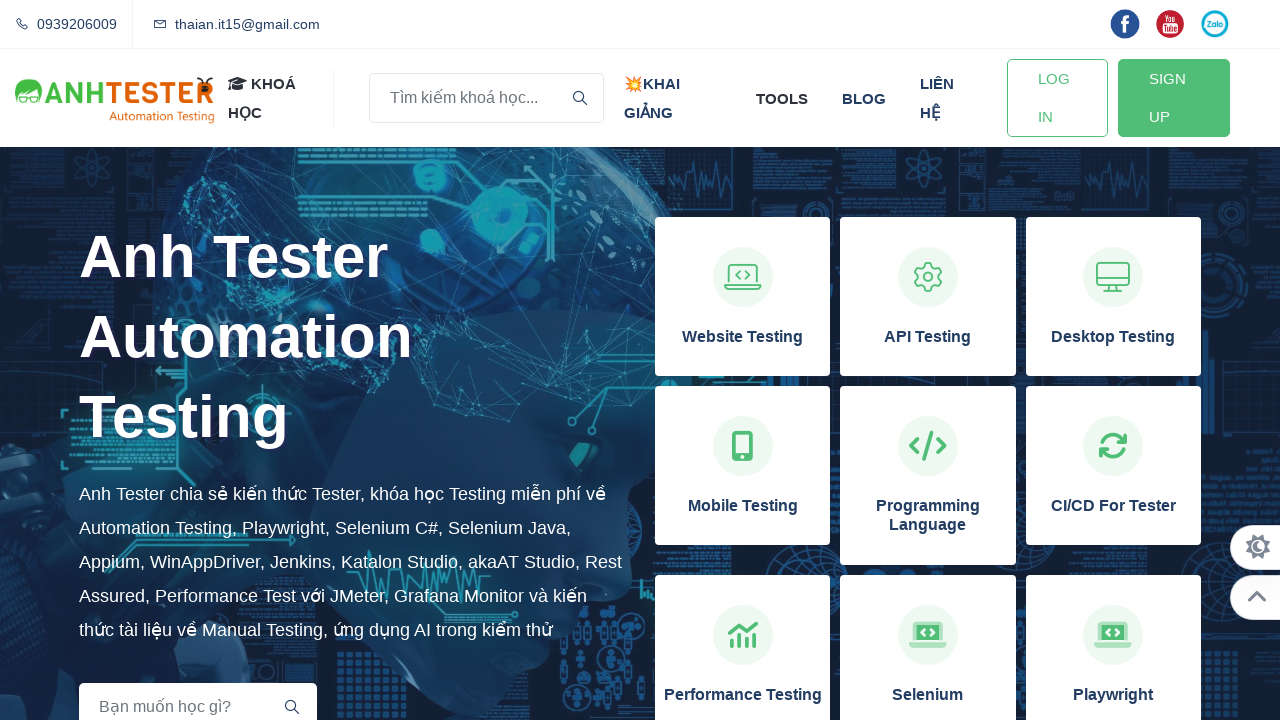

Clicked on the 'Website Testing' service card at (743, 337) on xpath=//h3[normalize-space()='Website Testing']
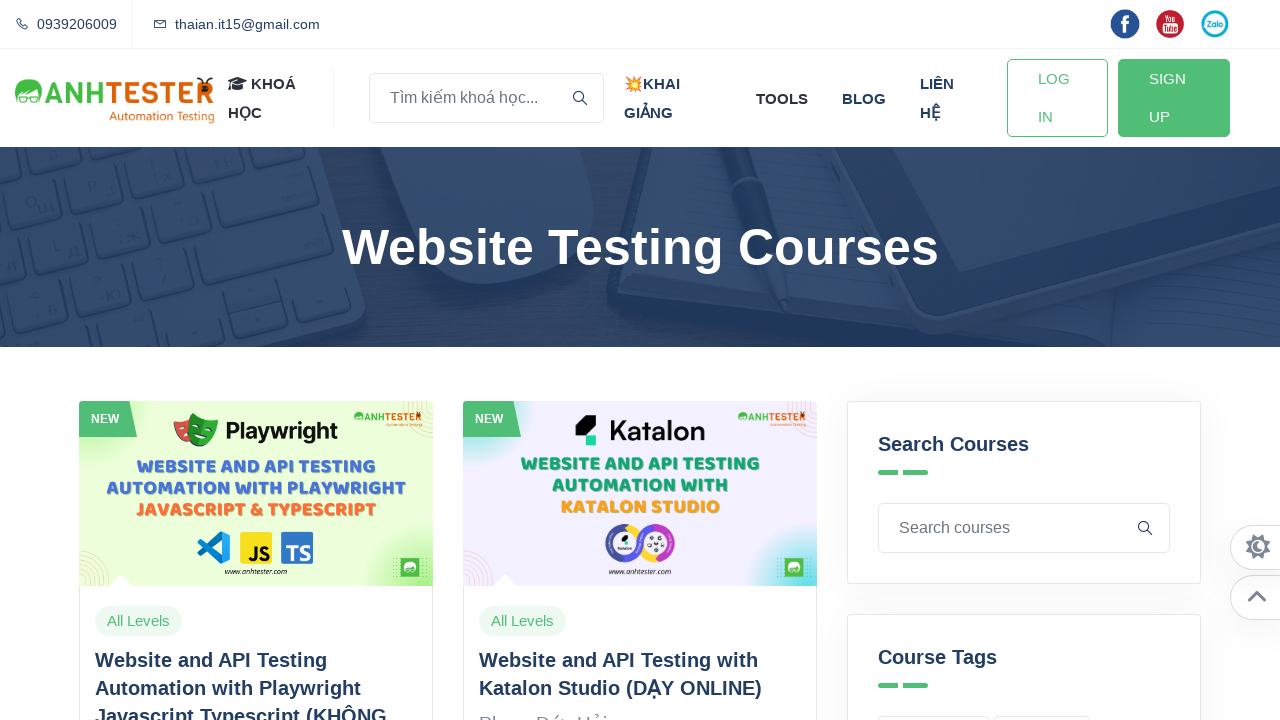

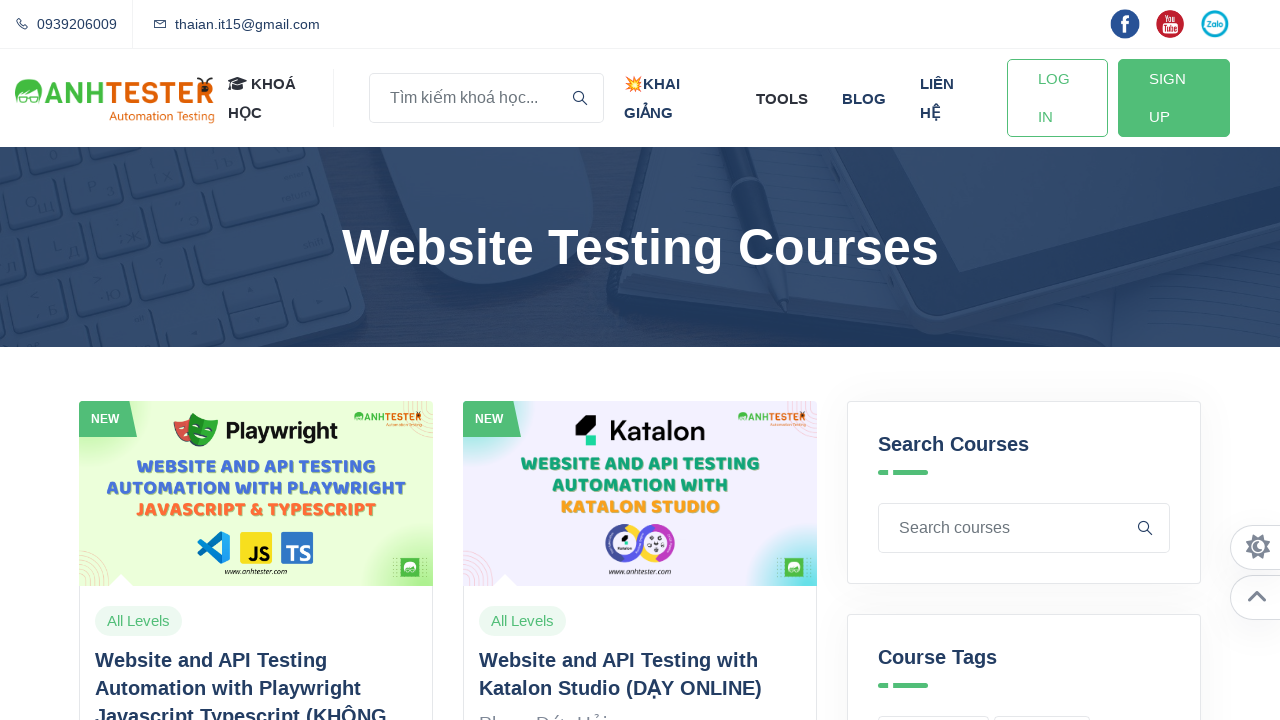